Tests a basic web form by entering text into a text box and clicking the submit button on the Selenium demo page

Starting URL: https://www.selenium.dev/selenium/web/web-form.html

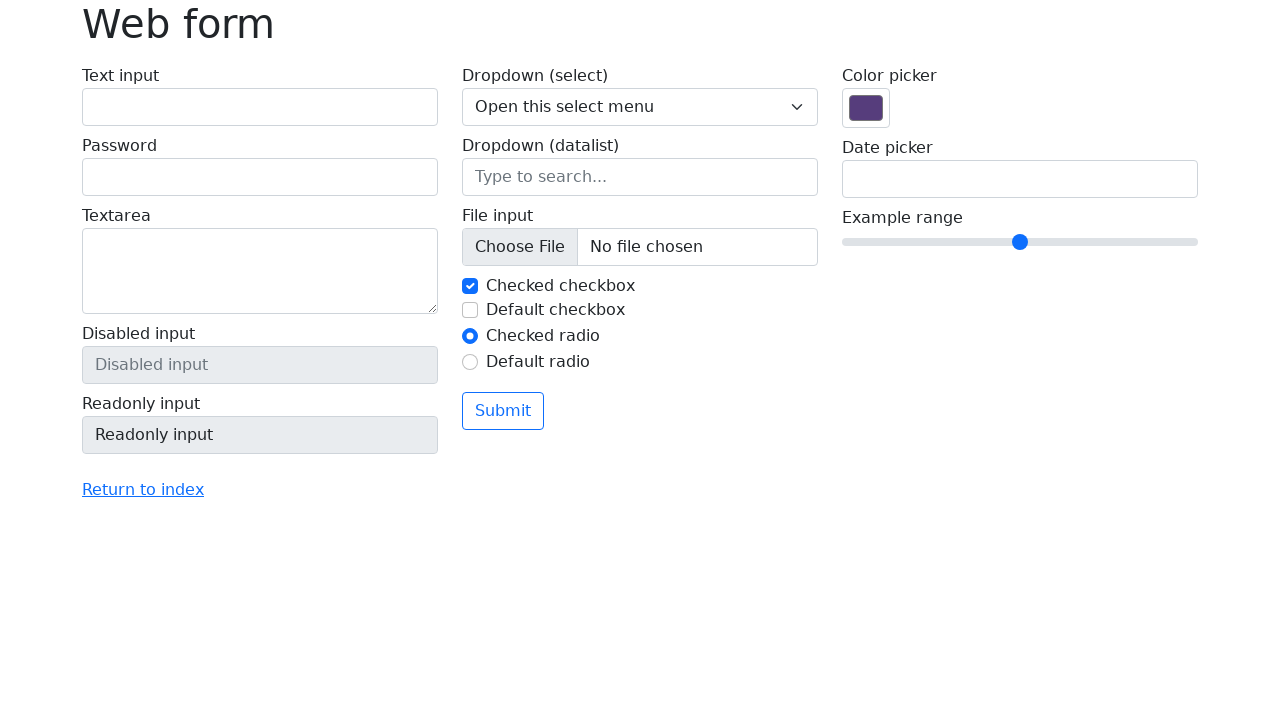

Filled text box with 'Selenium' on input[name='my-text']
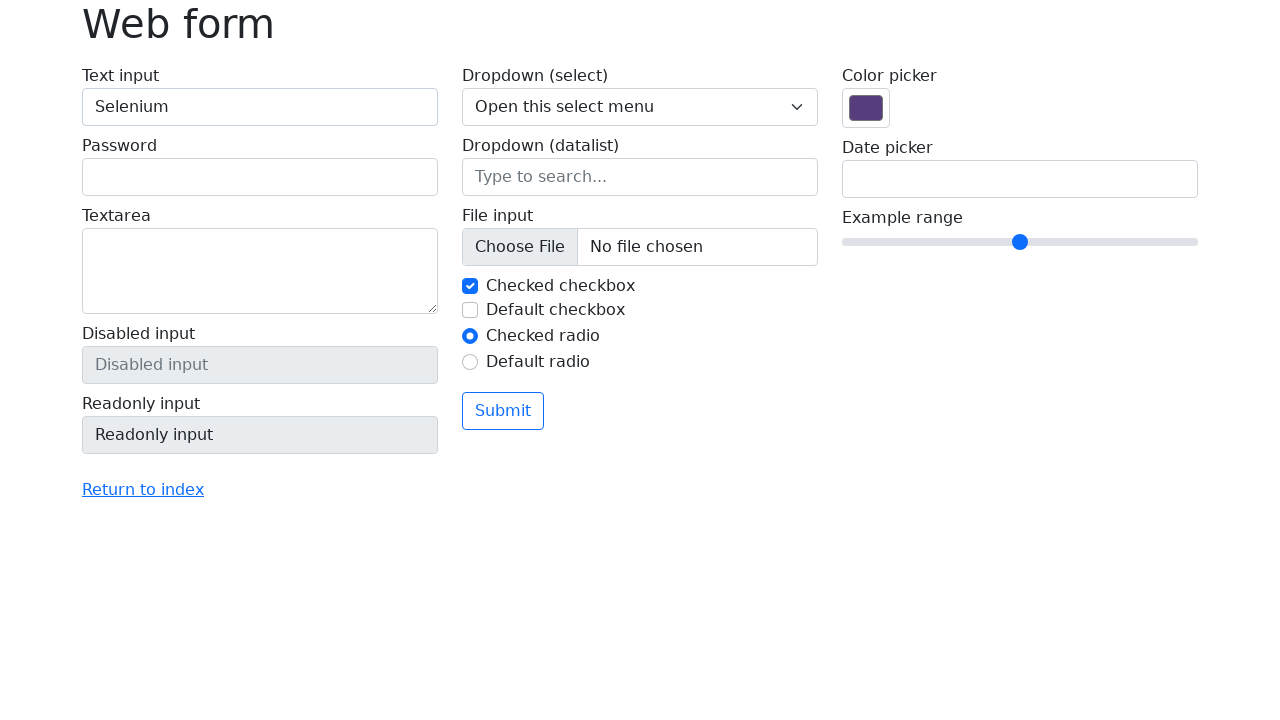

Clicked submit button at (503, 411) on button
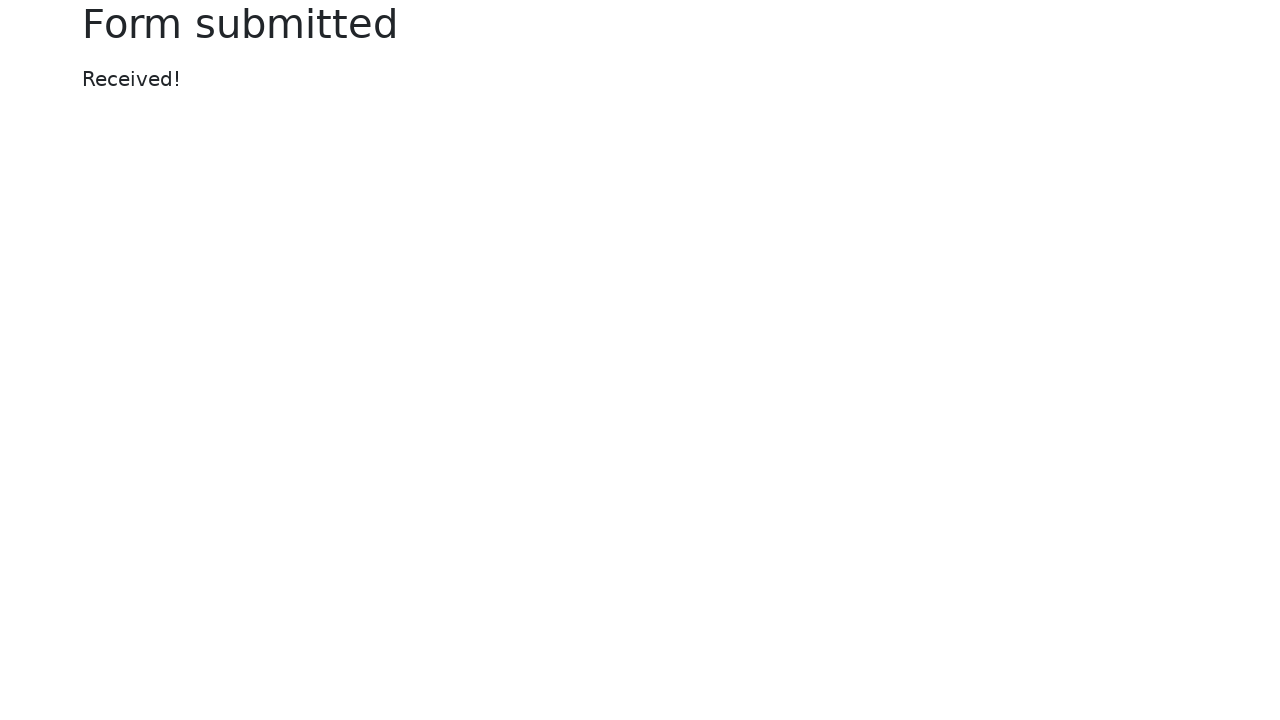

Form submission completed and page loaded
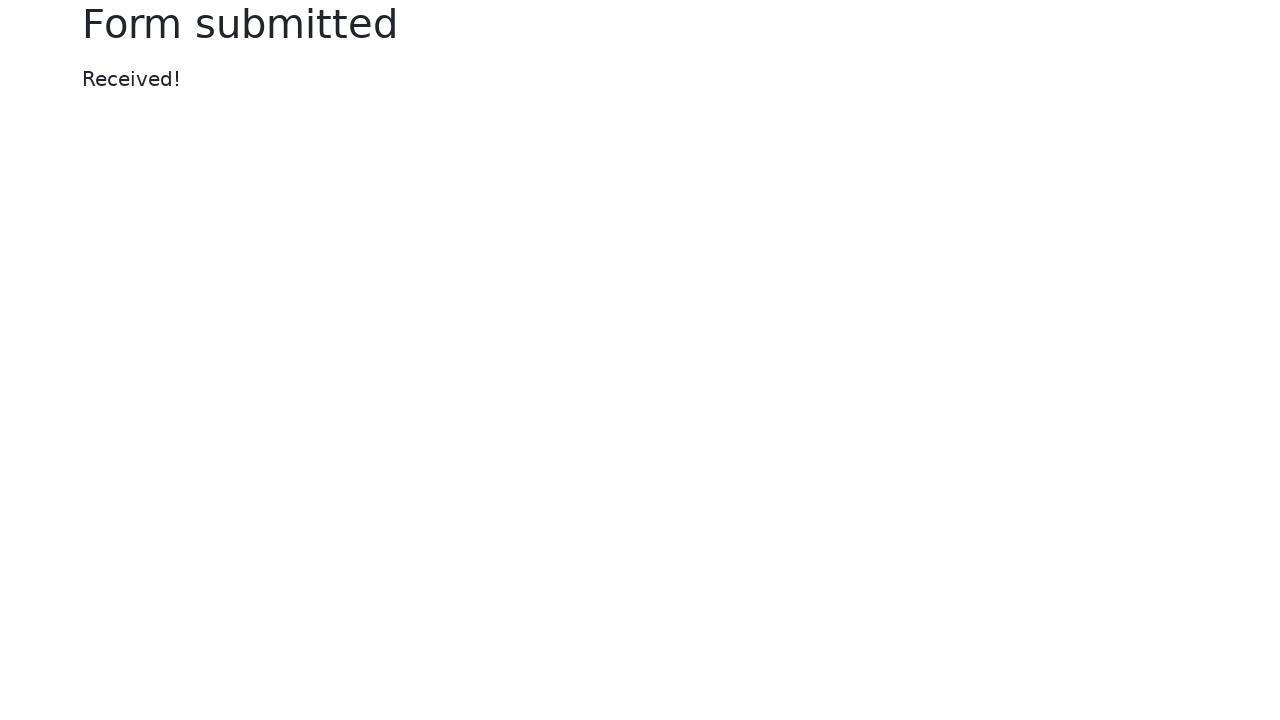

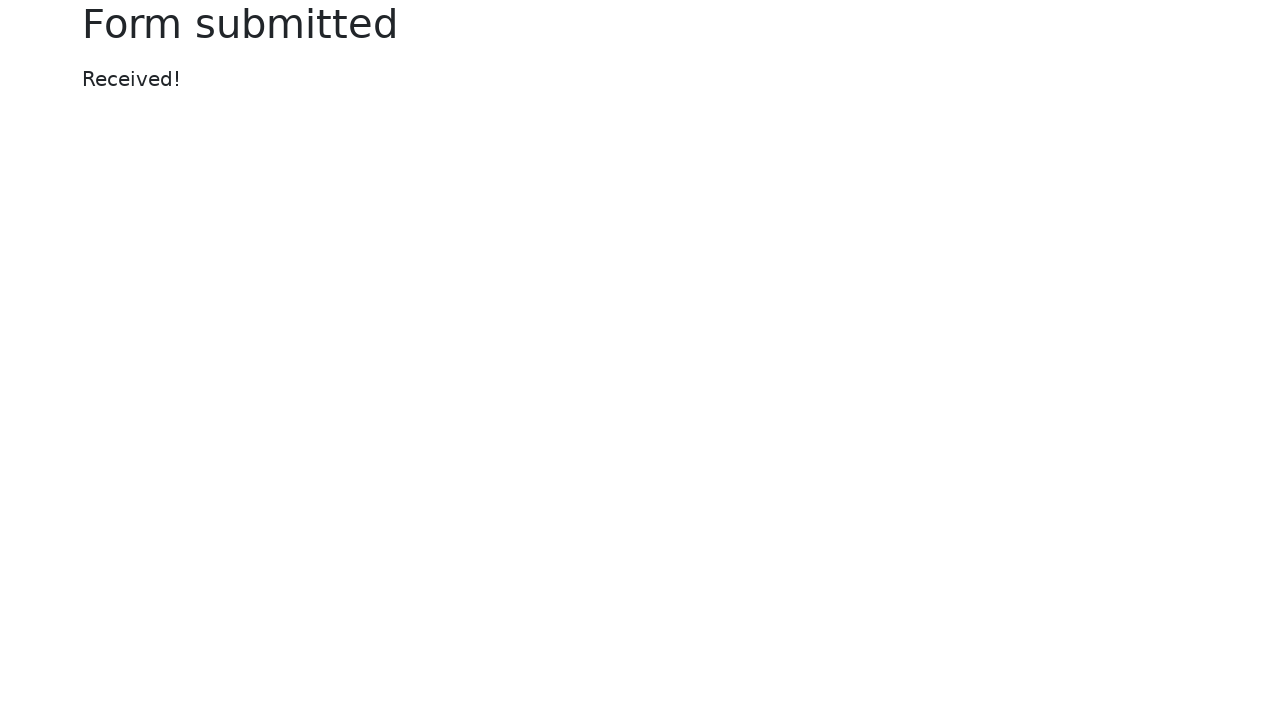